Simple navigation test that loads the Platzi website

Starting URL: https://www.platzi.com

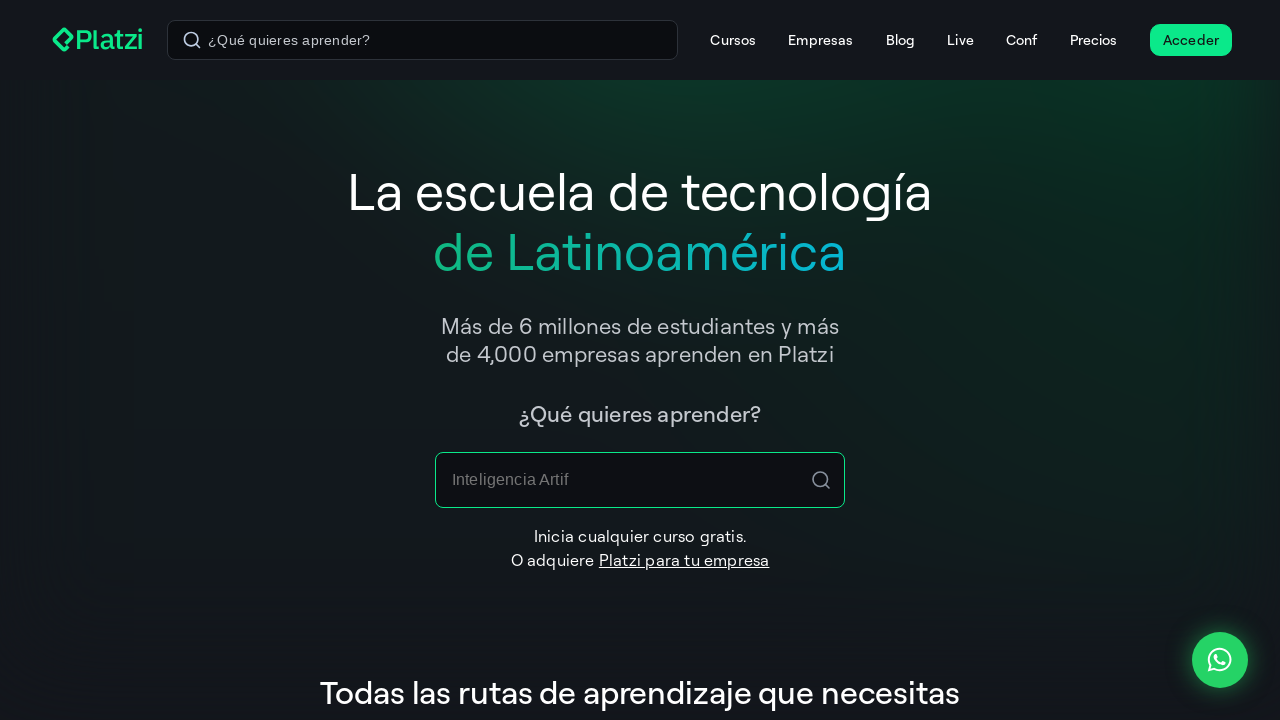

Navigated to Platzi website
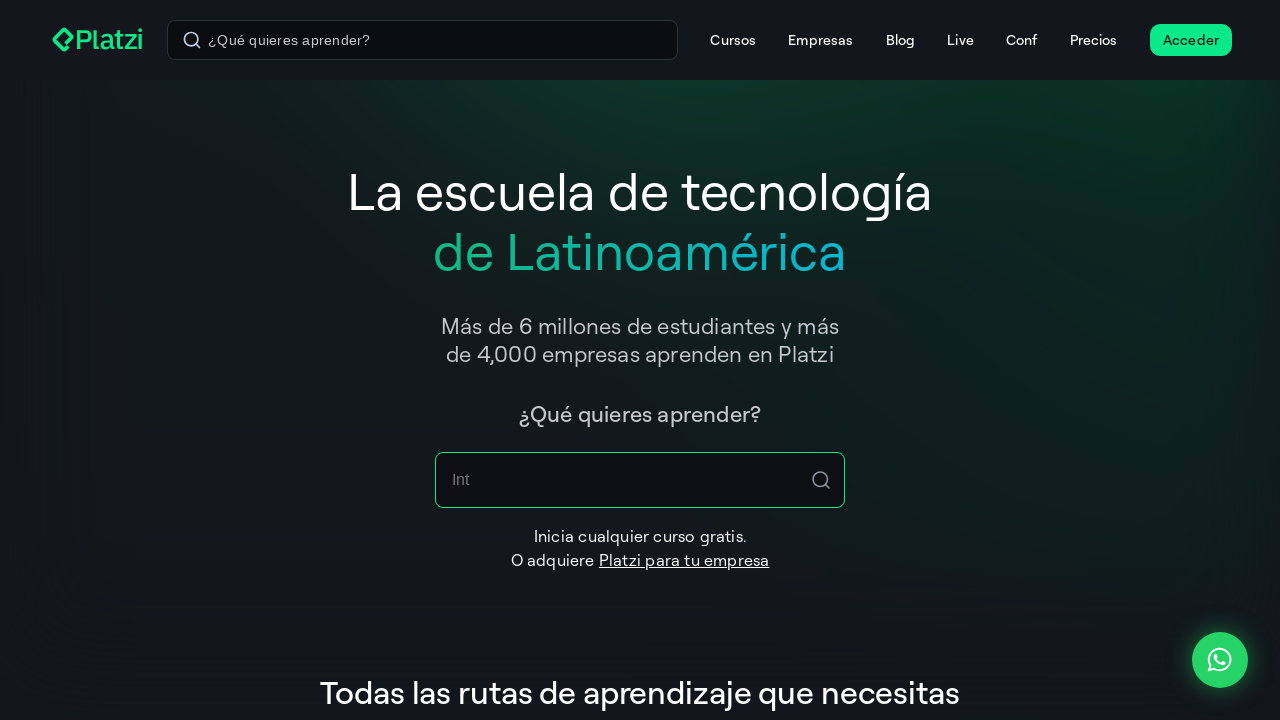

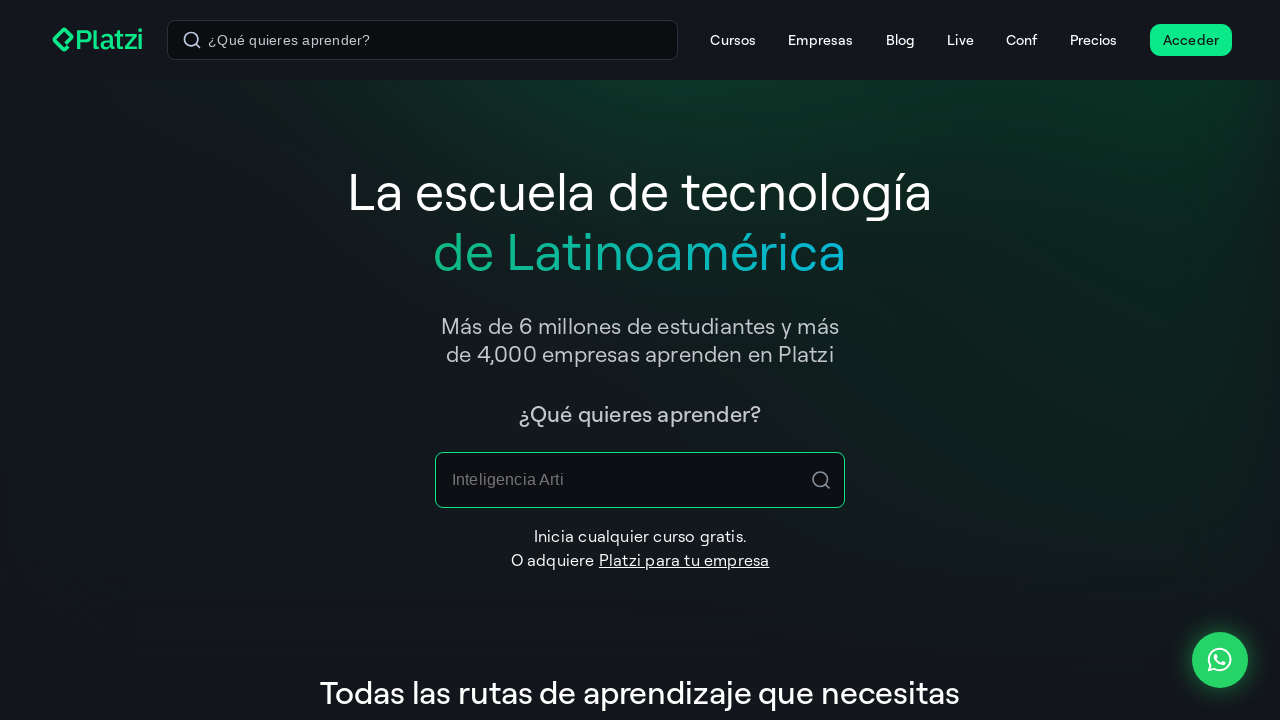